Tests W3Schools search functionality by searching for HTML Tutorial and verifying navigation

Starting URL: https://www.w3schools.com/

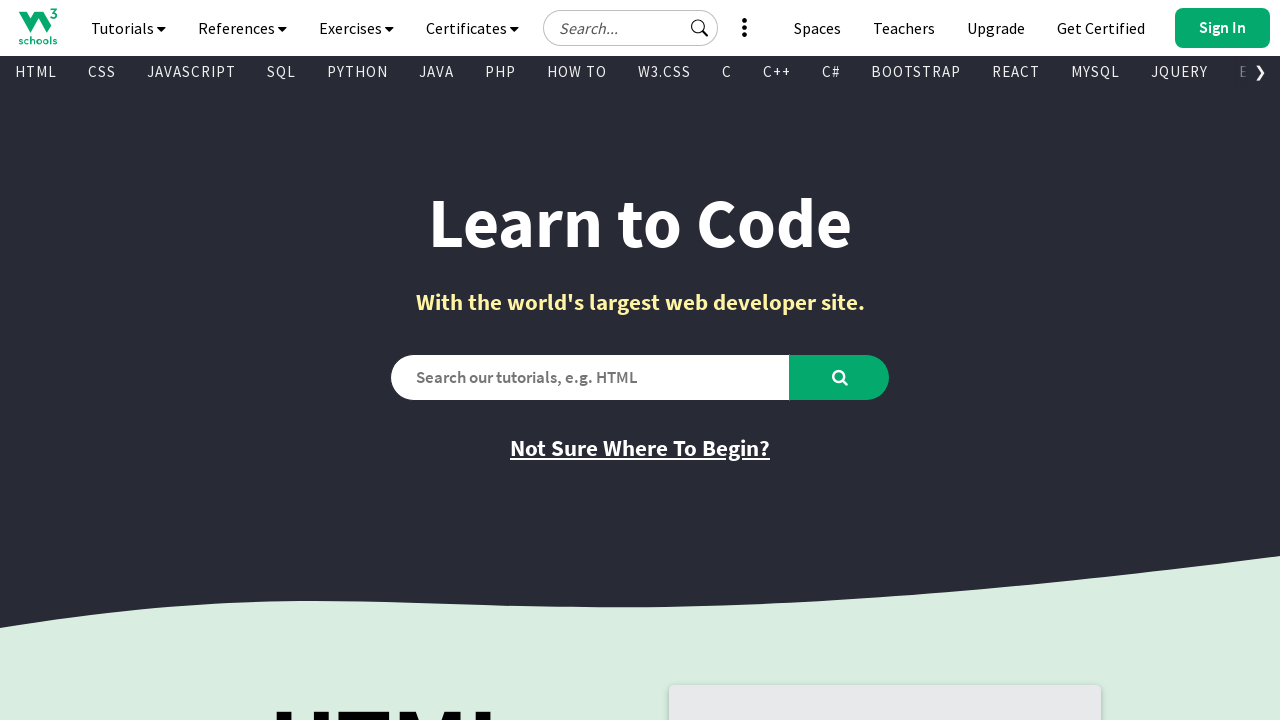

Verified initial page title is 'W3Schools Online Web Tutorials'
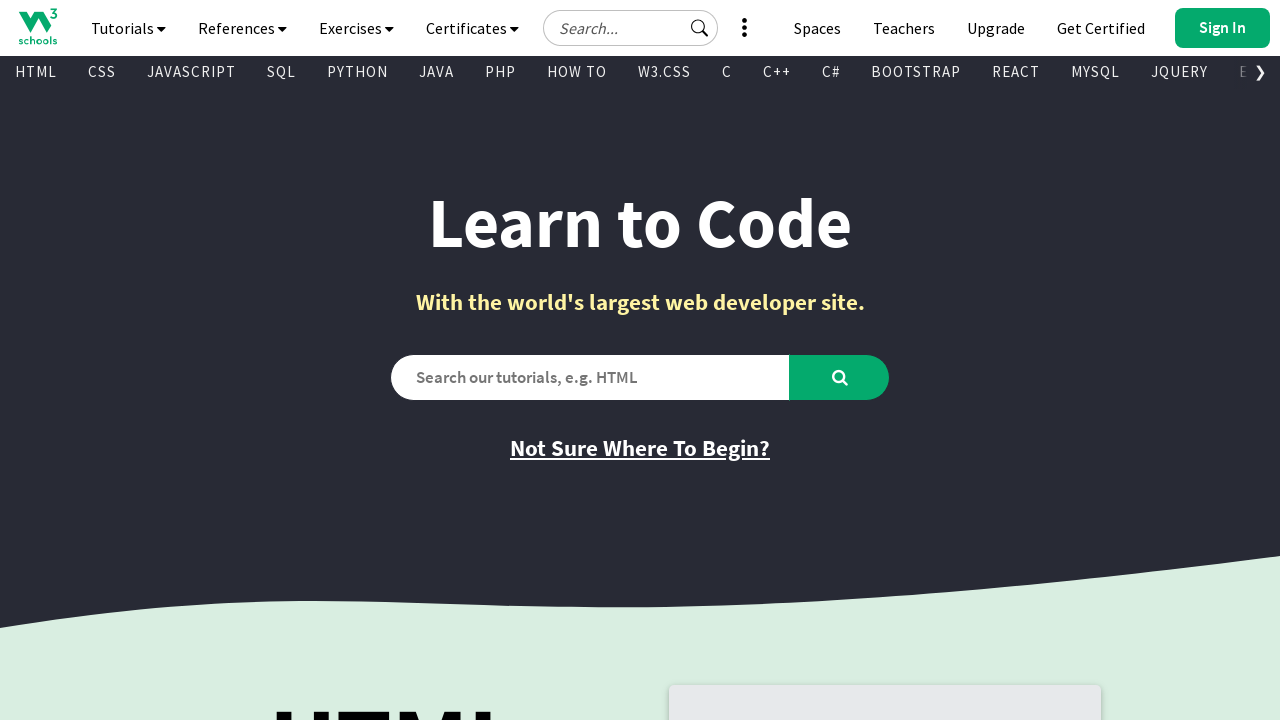

Filled search box with 'HTML Tutorial' on #search2
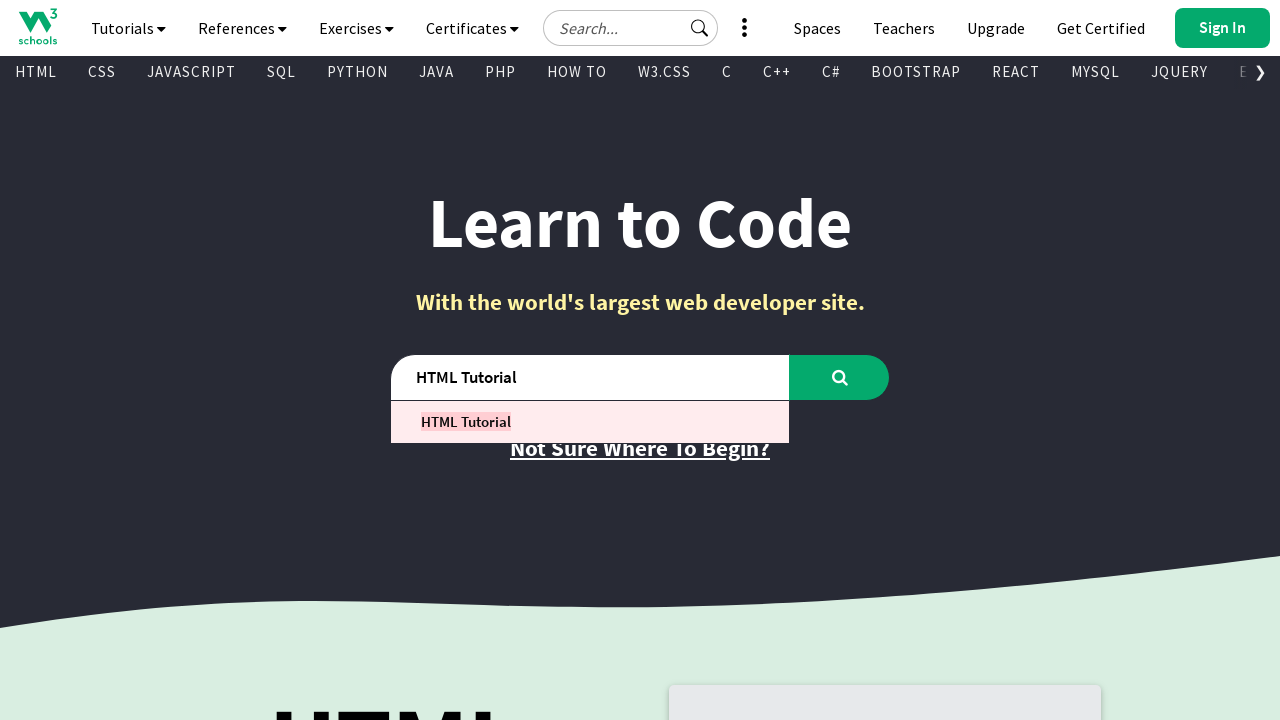

Clicked search button to search for HTML Tutorial at (840, 377) on #learntocode_searchbtn
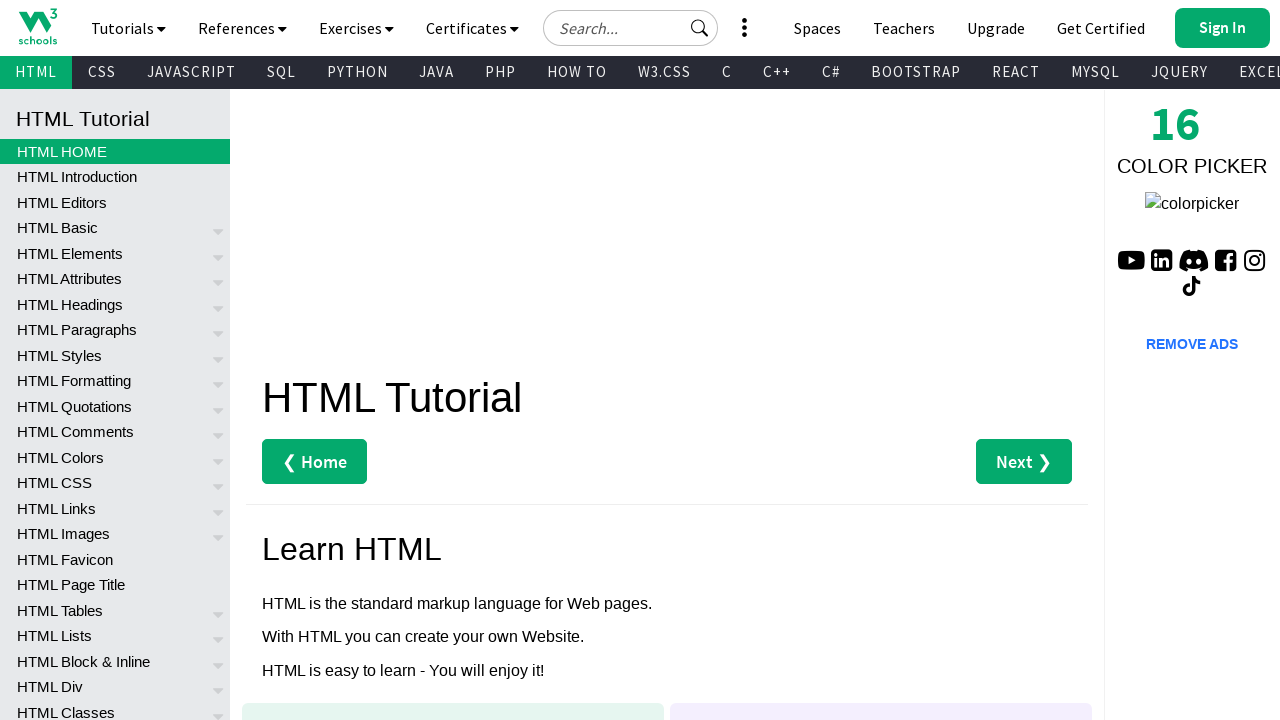

Waited for page to load (domcontentloaded)
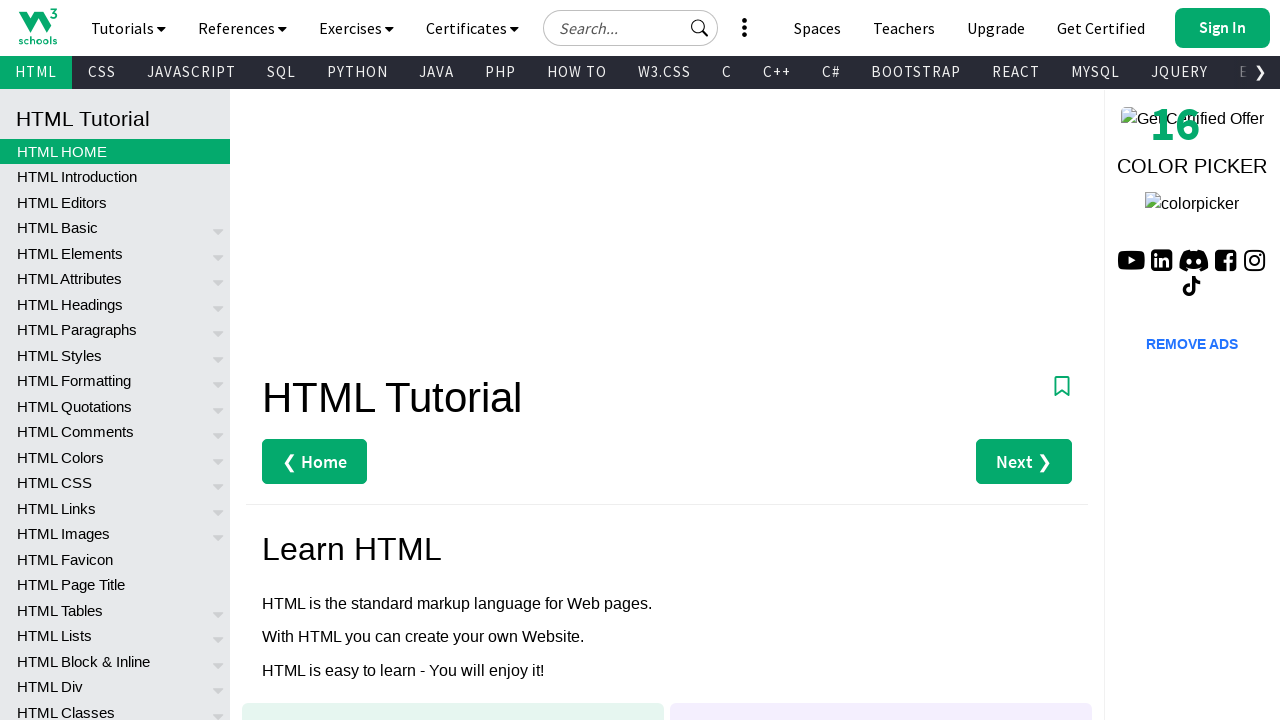

Verified navigation to HTML Tutorial page - title matches expected value
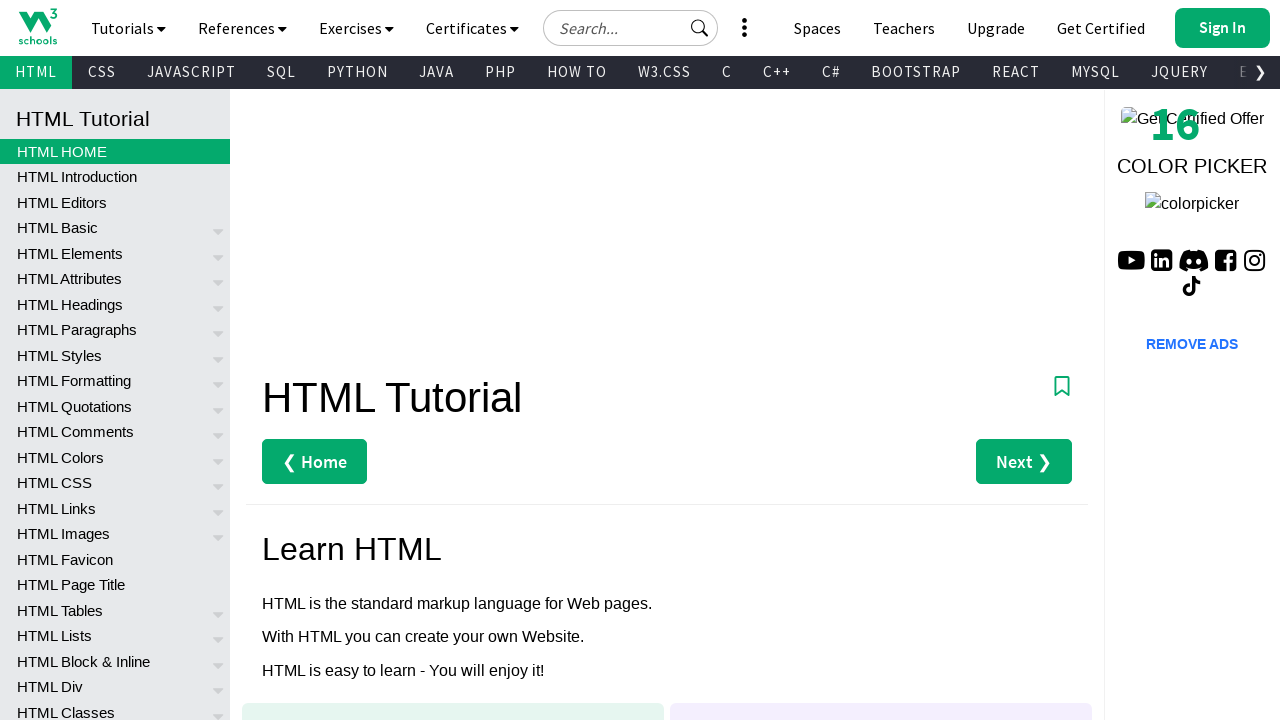

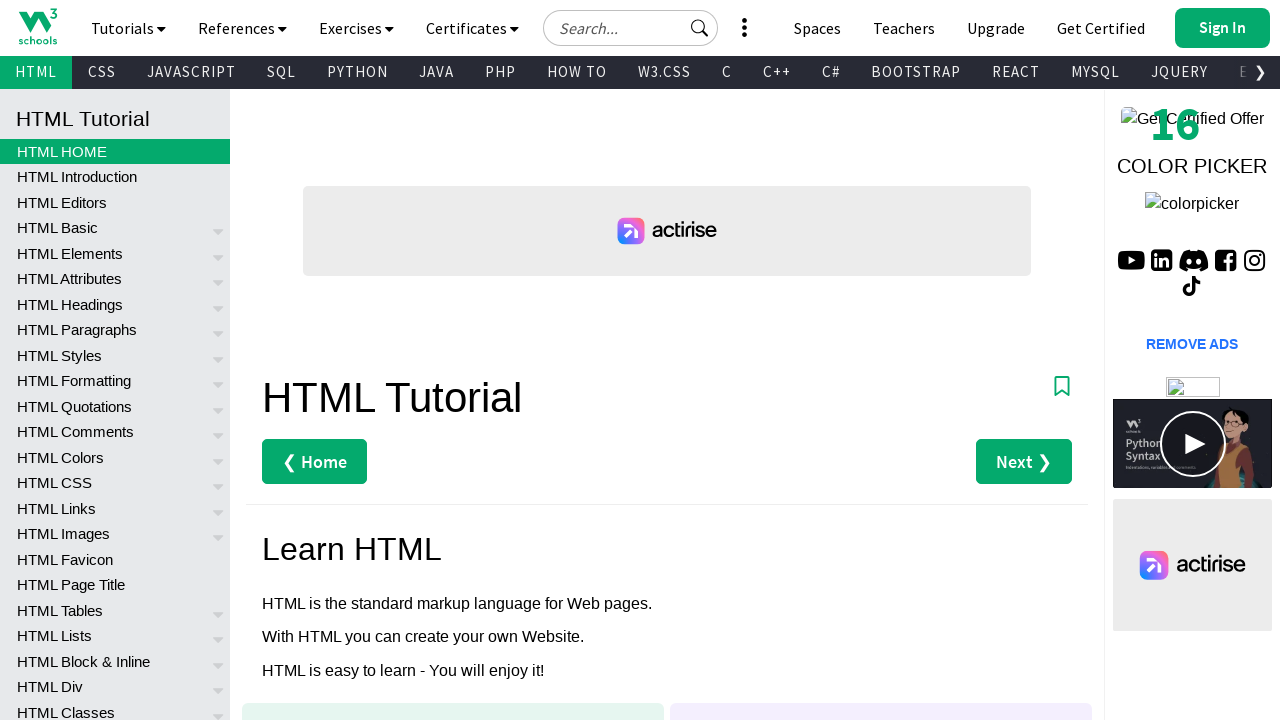